Tests filling an address/current address textarea field on a demo QA practice form with a sample address.

Starting URL: https://demoqa.com/automation-practice-form

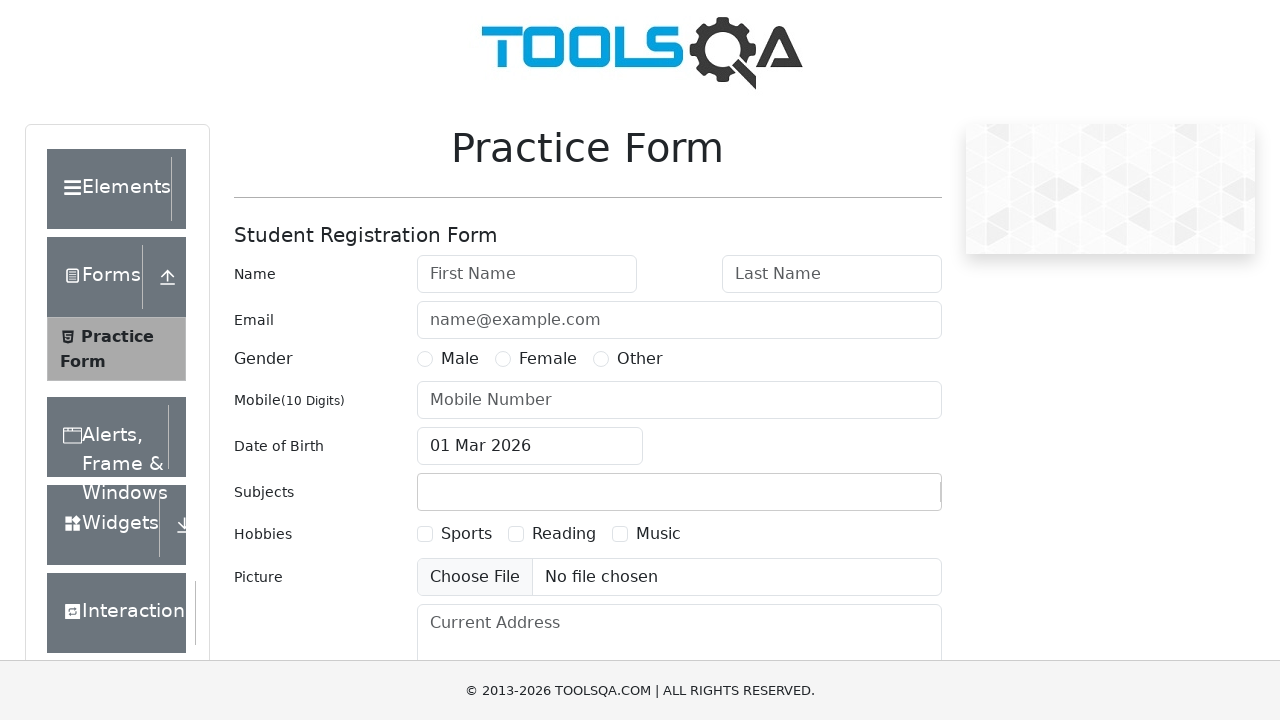

Filled current address textarea with sample address 'Jalan Rusak no. 145 Kelurahan Kuvukiland Kota Jakarta Tenggara' on textarea.form-control
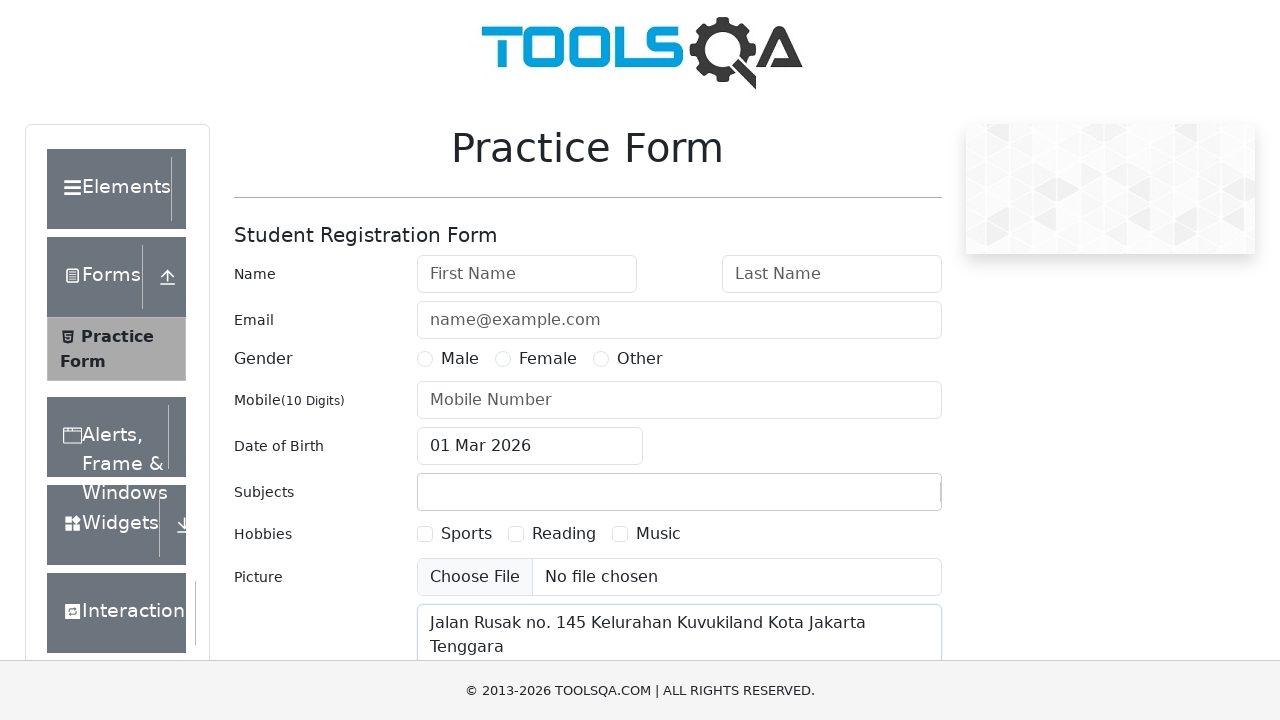

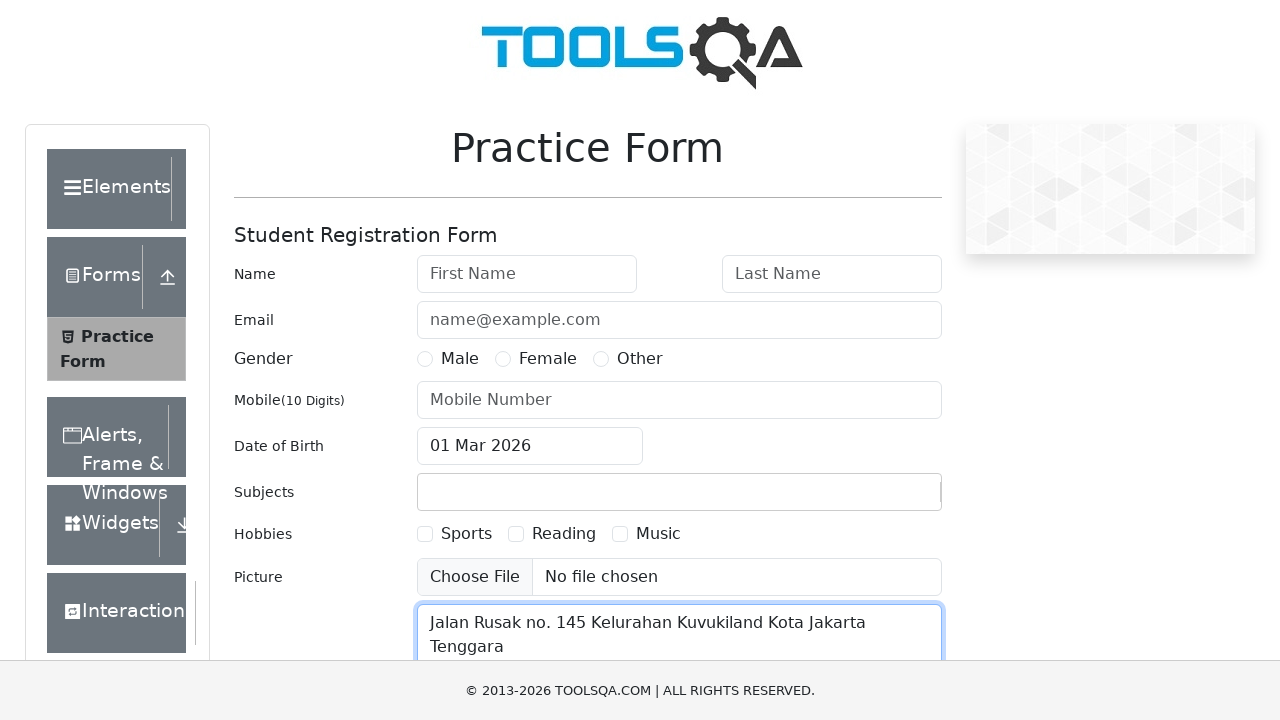